Navigates to the TodoMVC homepage and waits for the page to load completely.

Starting URL: http://todomvc.com

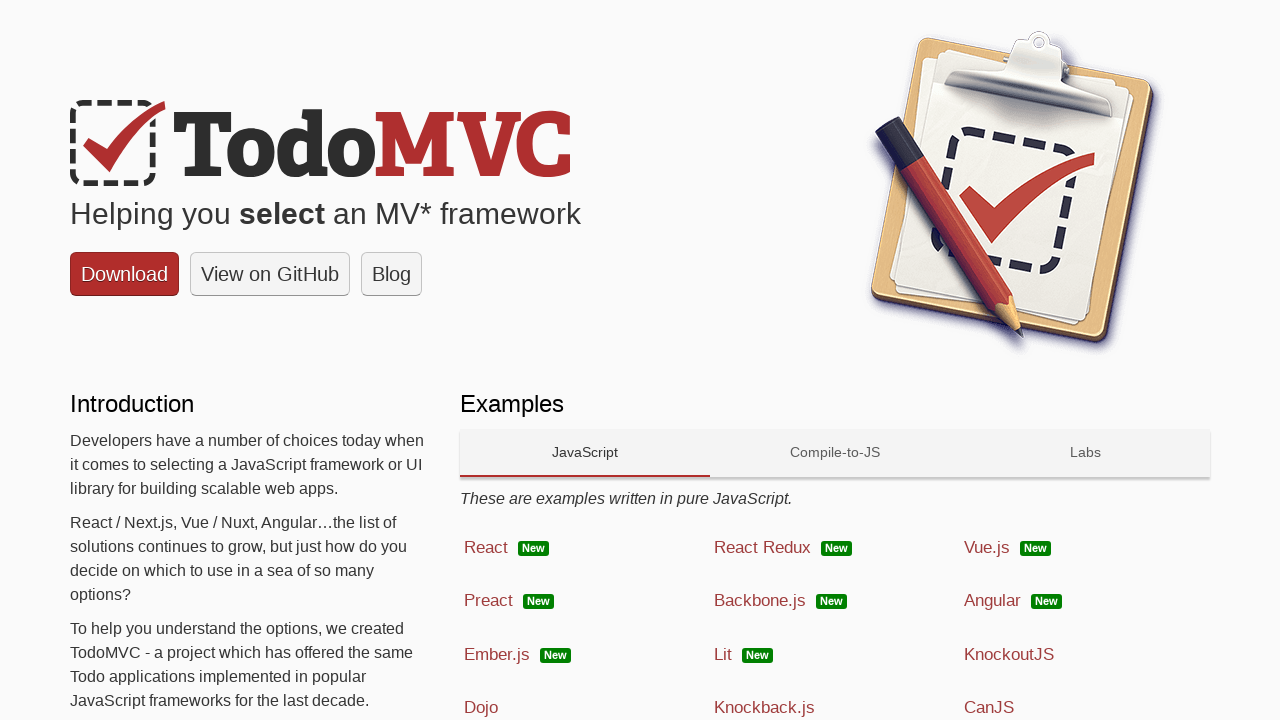

Navigated to TodoMVC homepage at http://todomvc.com
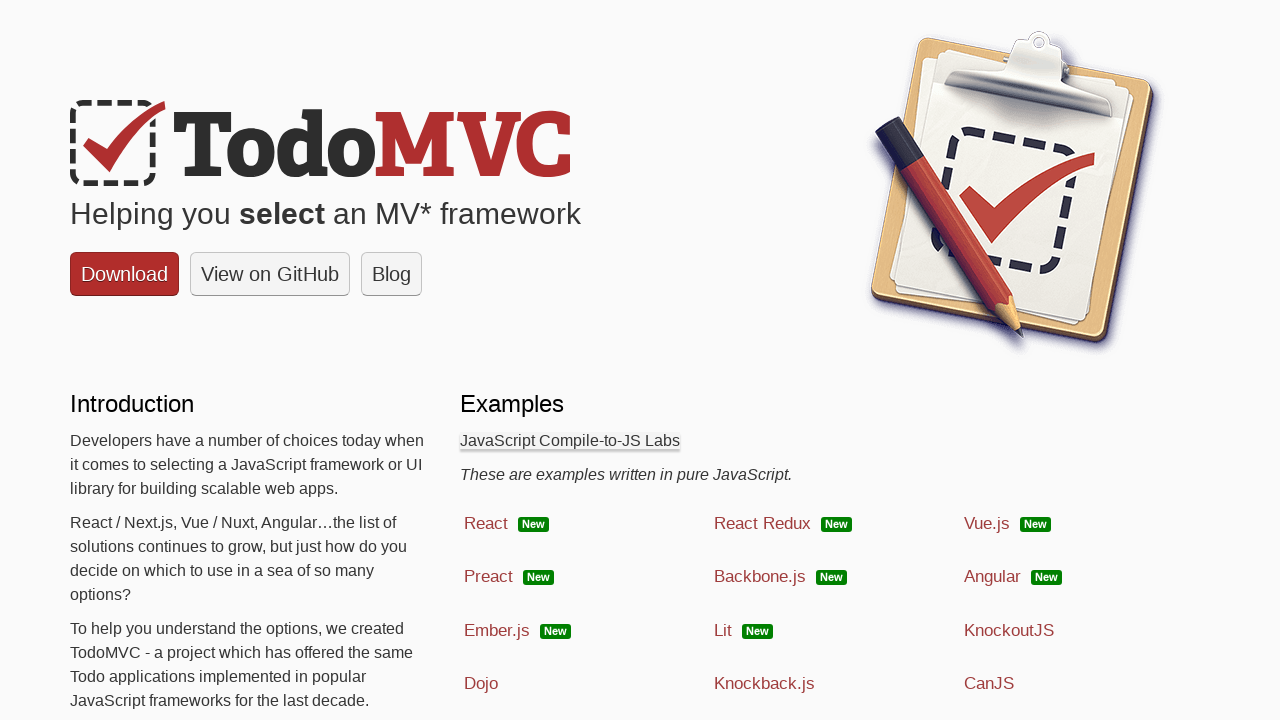

Waited for page to load completely (networkidle state reached)
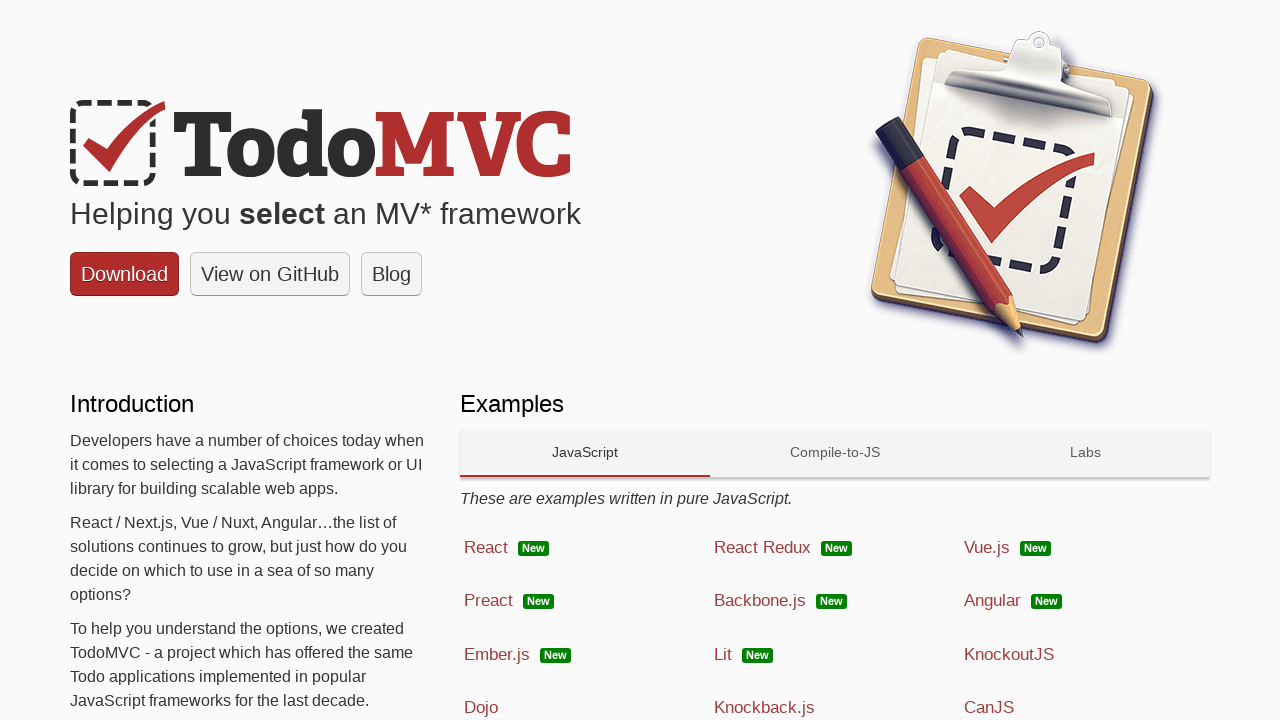

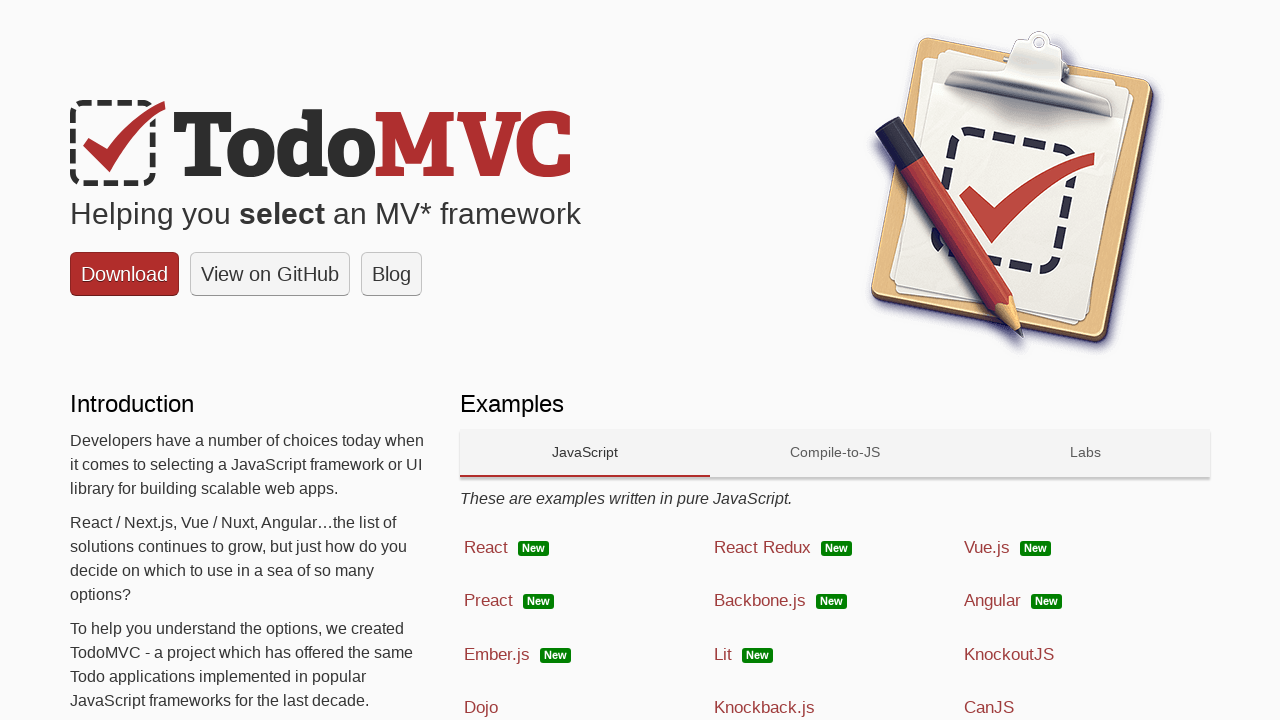